Tests multi-select dropdown functionality by selecting and deselecting various options using different methods

Starting URL: https://v1.training-support.net/selenium/selects

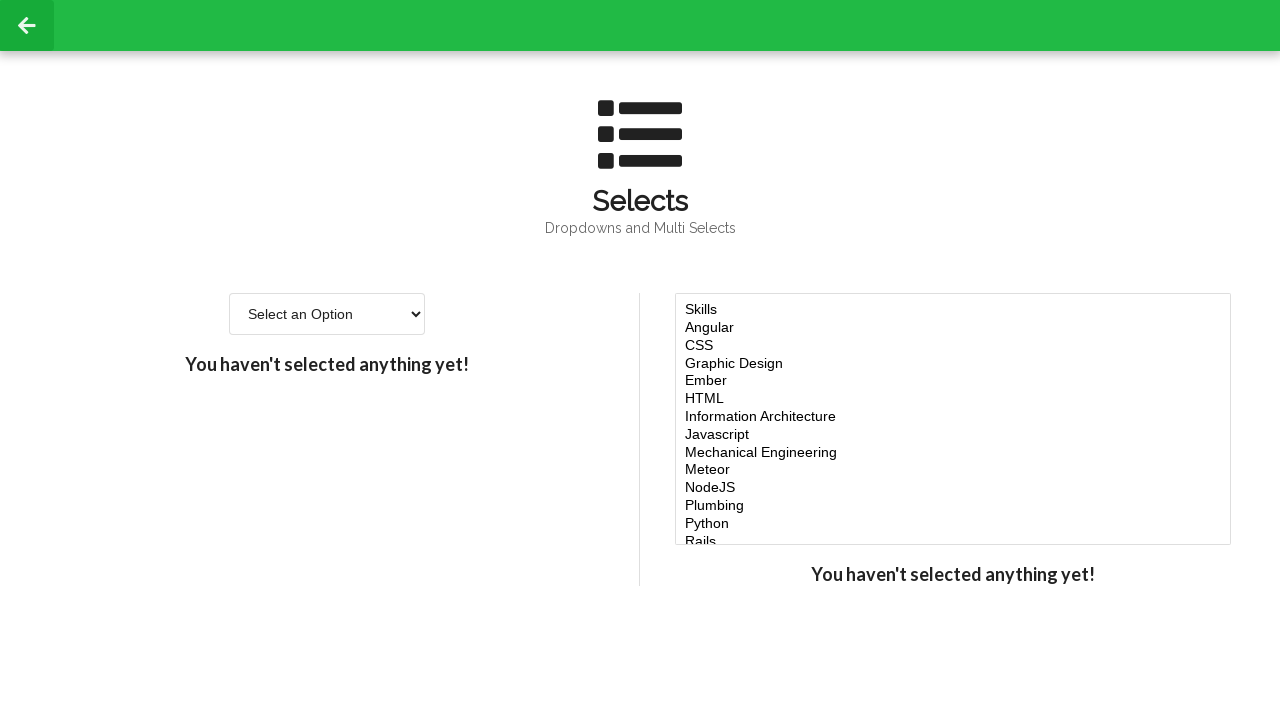

Located the multi-select dropdown element
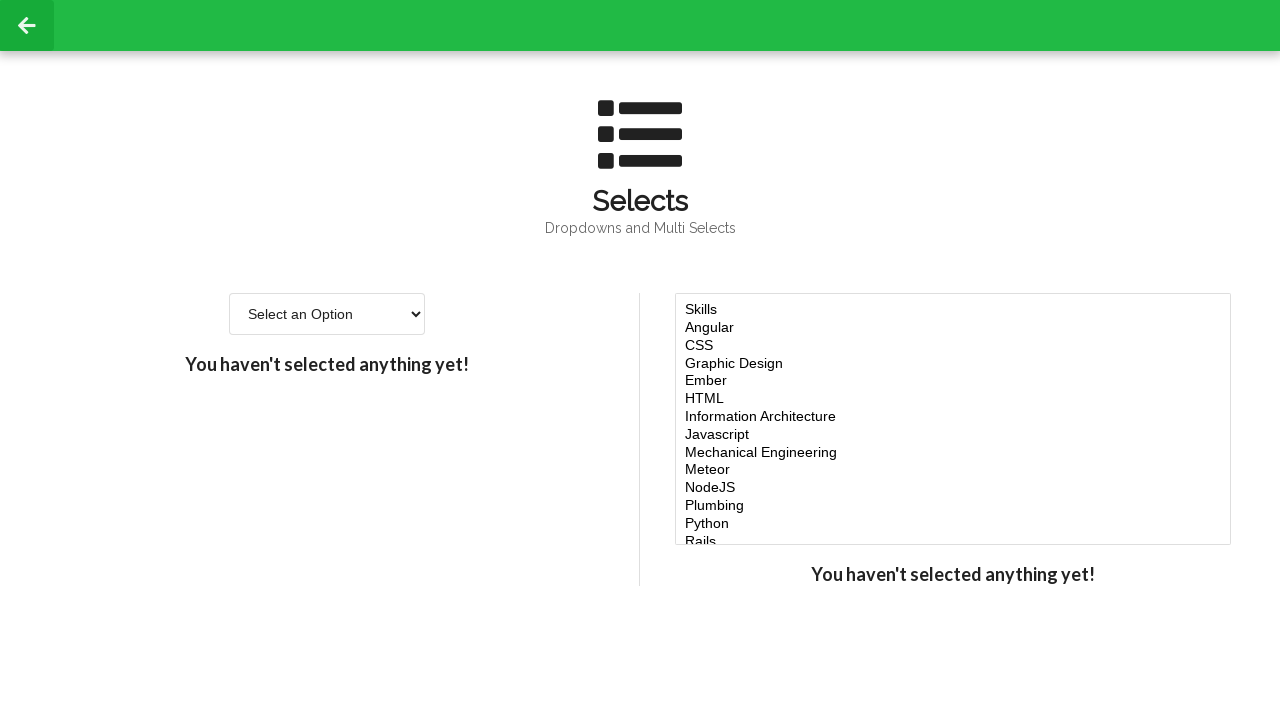

Selected 'Javascript' option by visible text on #multi-select
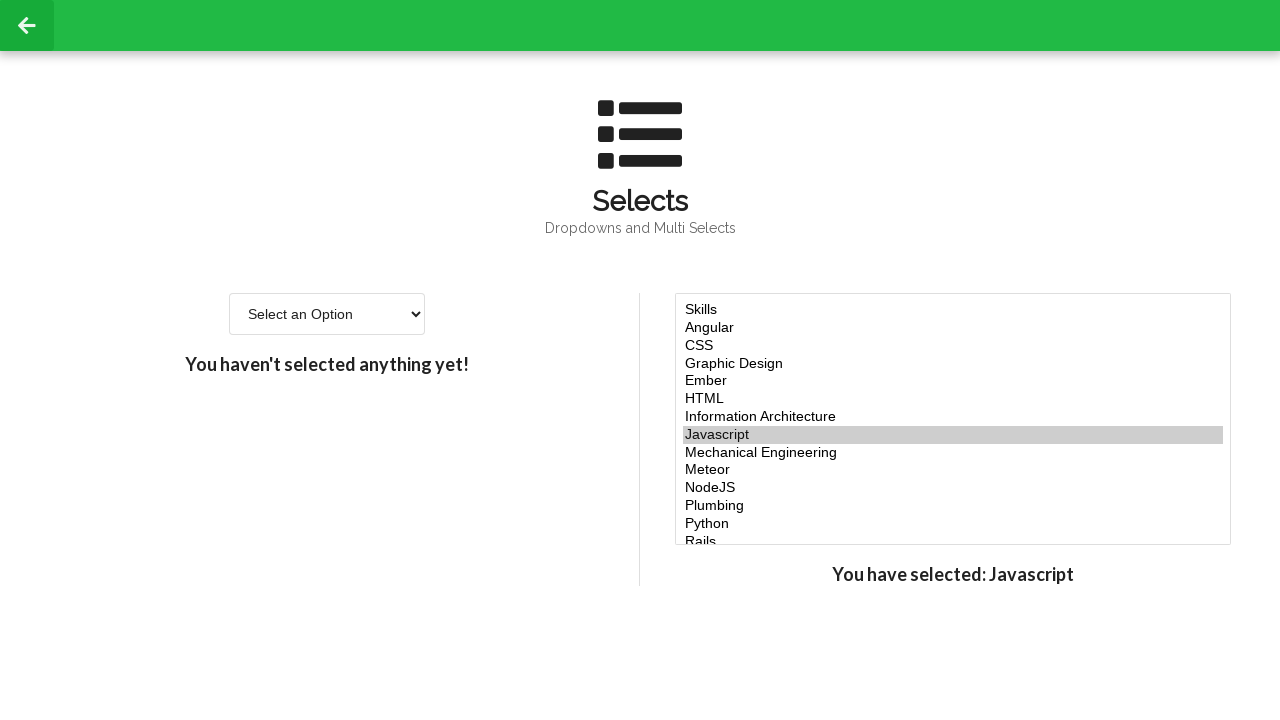

Retrieved all option elements from the multi-select dropdown
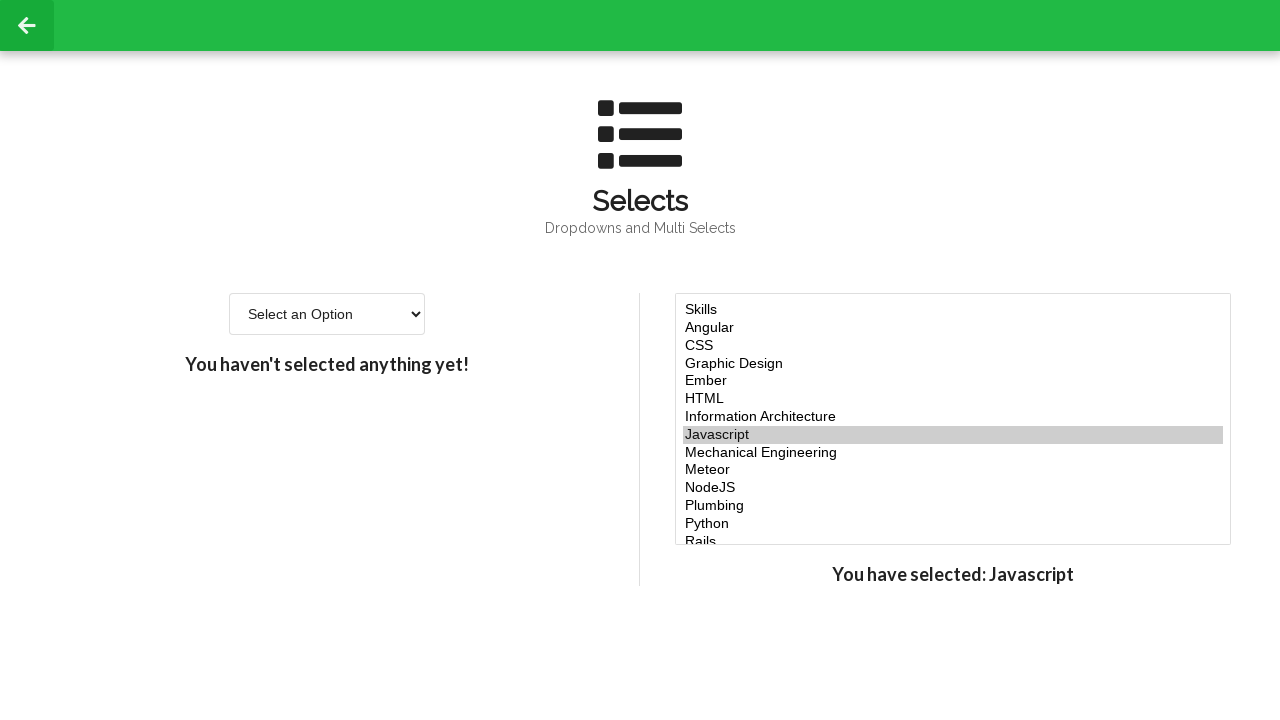

Selected option at index 4 on #multi-select
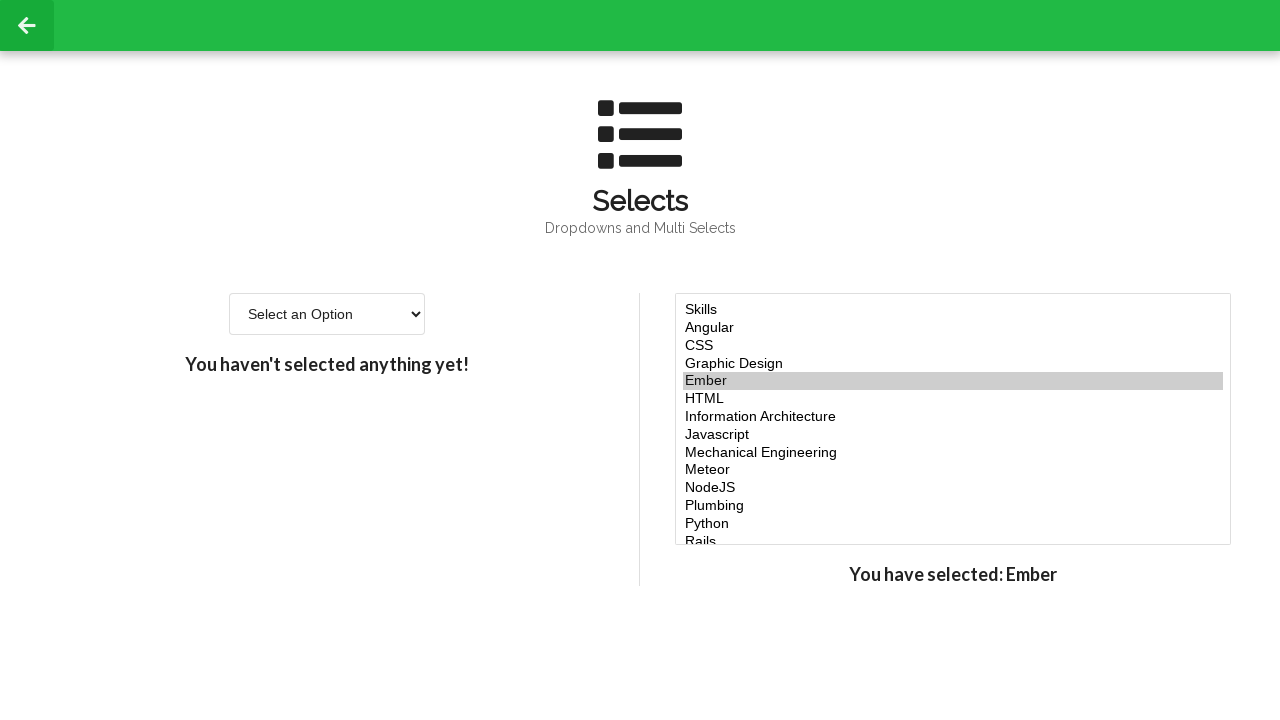

Selected option at index 5 on #multi-select
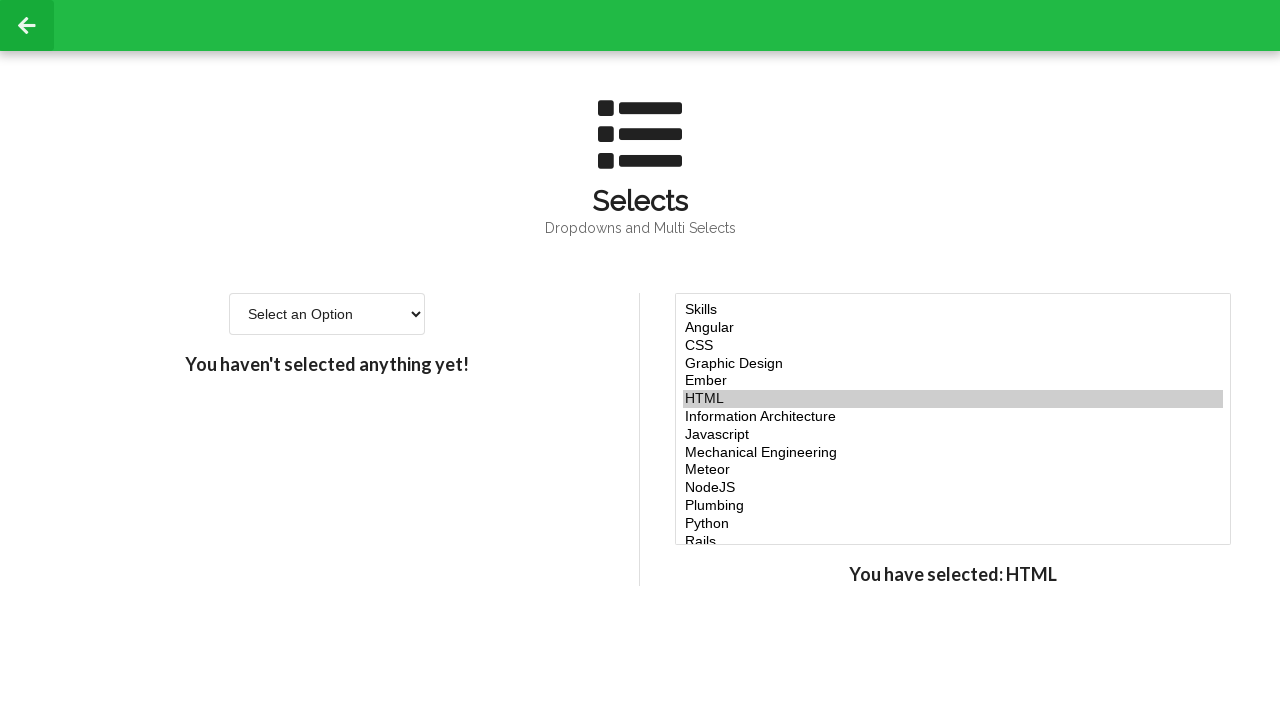

Selected option at index 6 on #multi-select
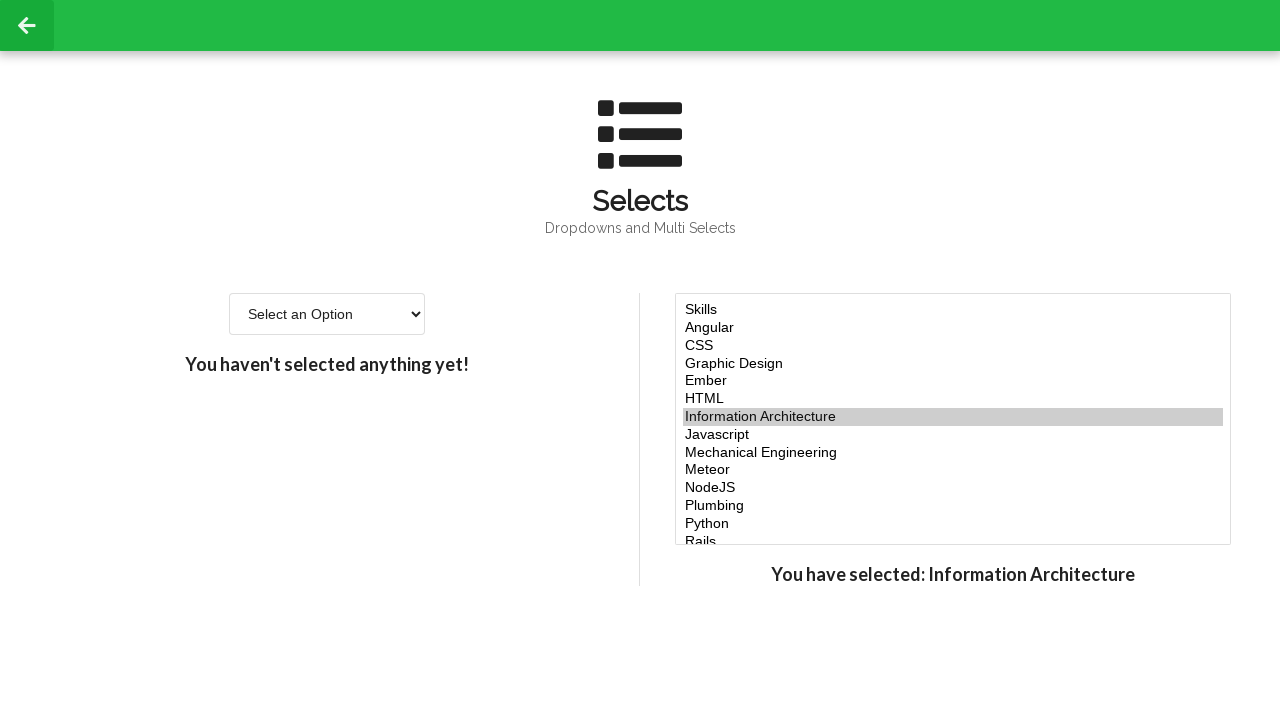

Selected 'node' option by value on #multi-select
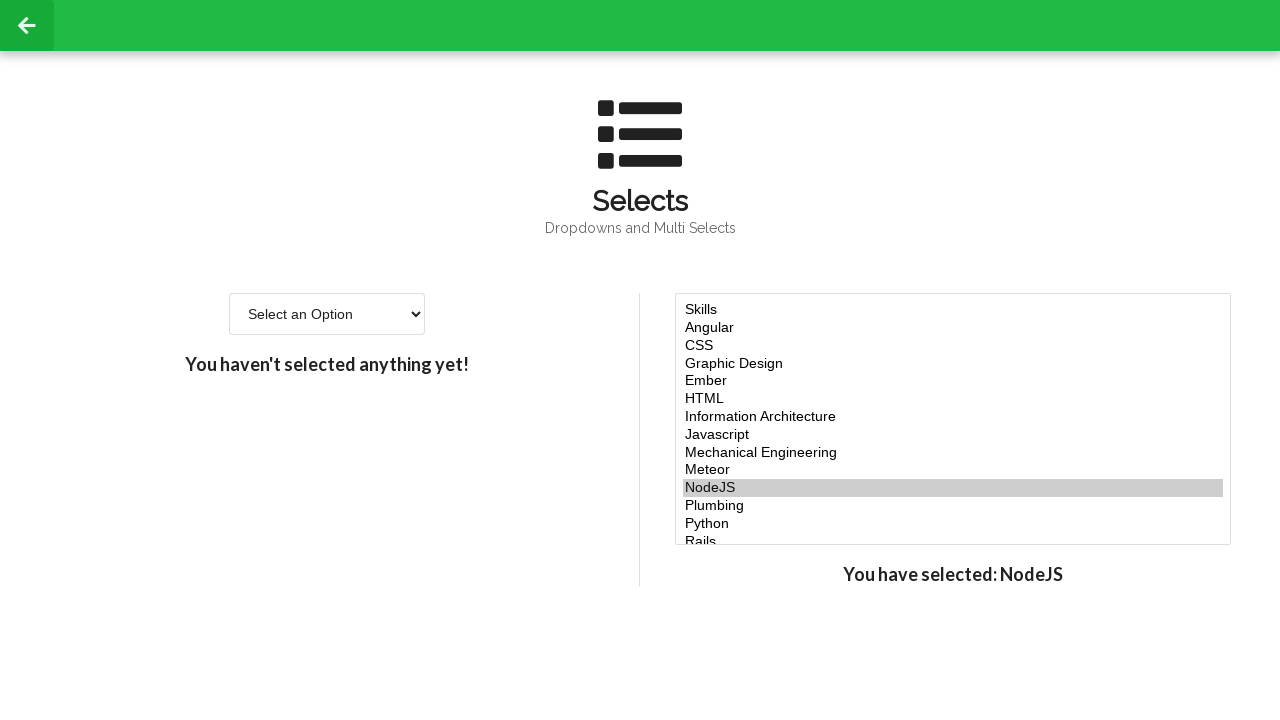

Retrieved current selected option values
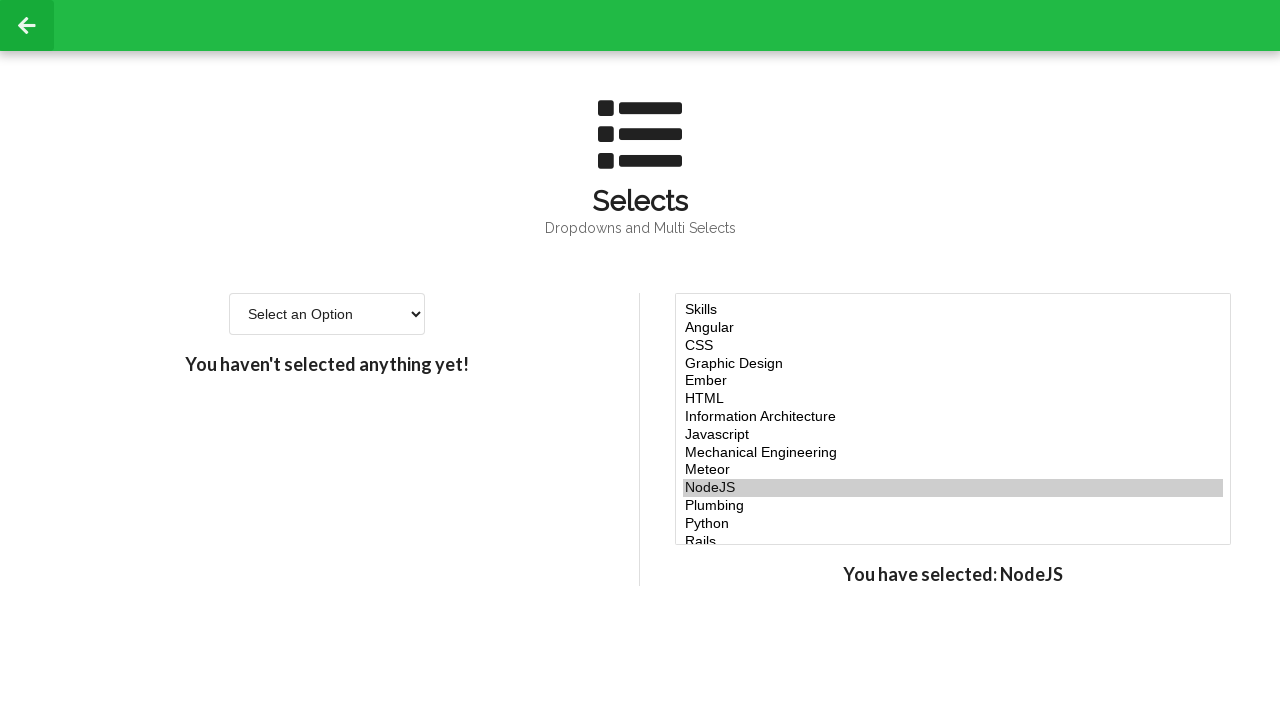

Retrieved value to deselect at index 4: ember
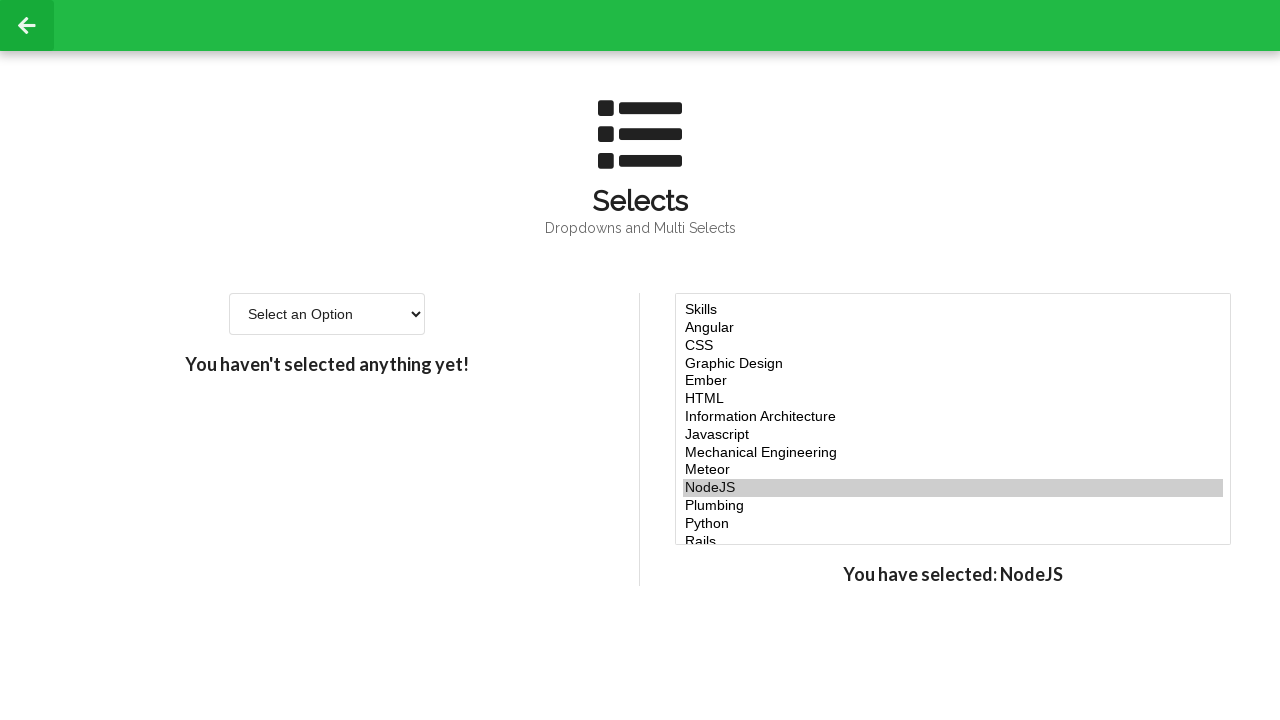

Filtered out the option at index 4 from selected values
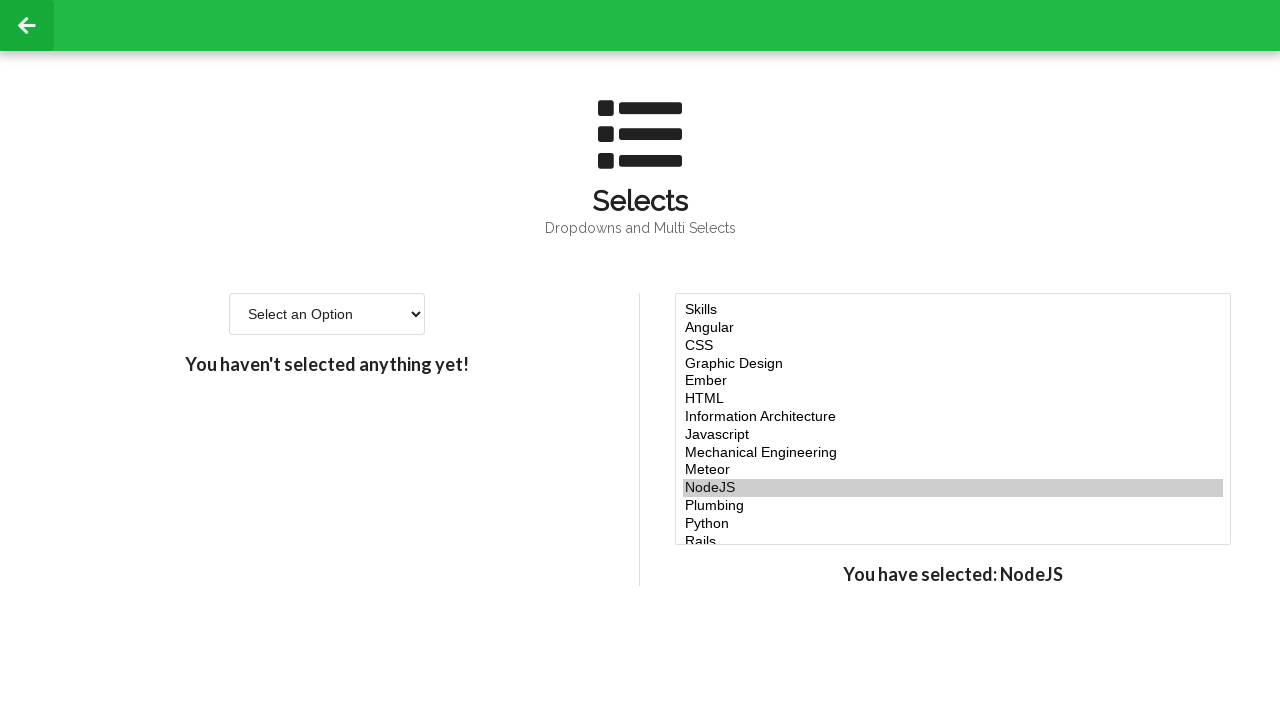

Applied deselection by setting remaining values on #multi-select
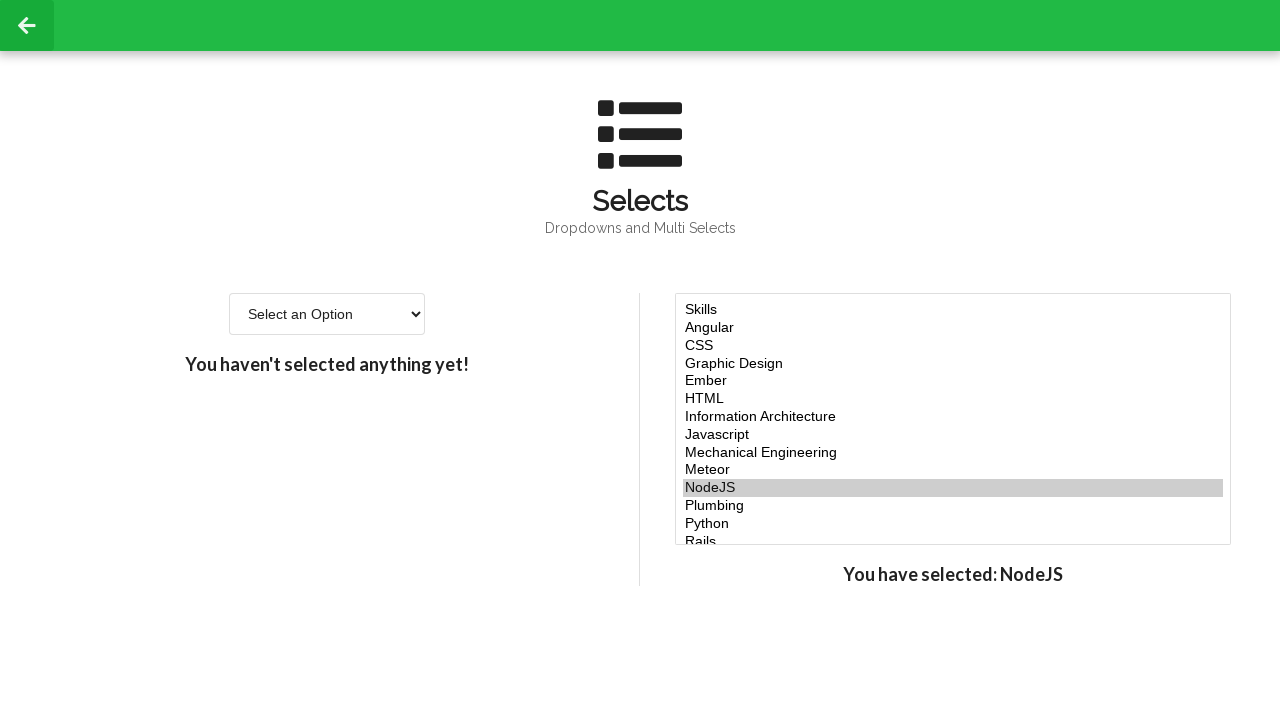

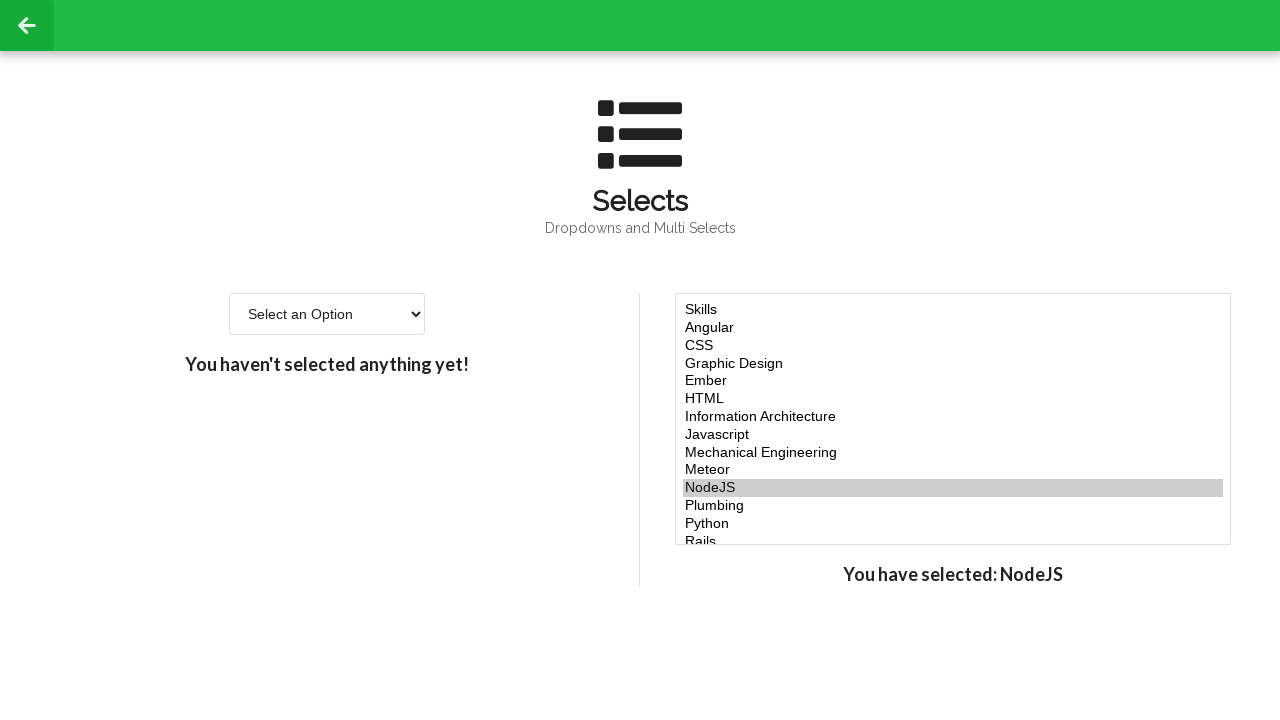